Clicks reveal button and attempts to interact with a revealed input field

Starting URL: https://www.selenium.dev/selenium/web/dynamic.html

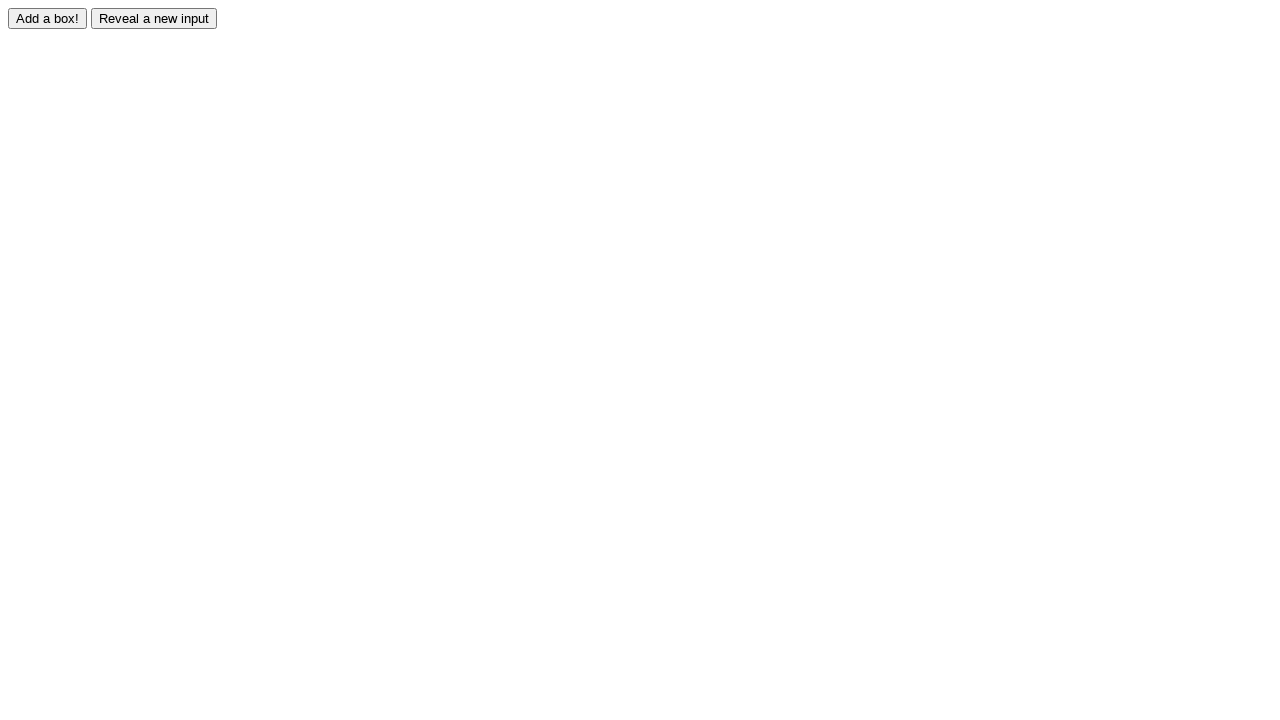

Clicked reveal button to display hidden input field at (154, 18) on #reveal
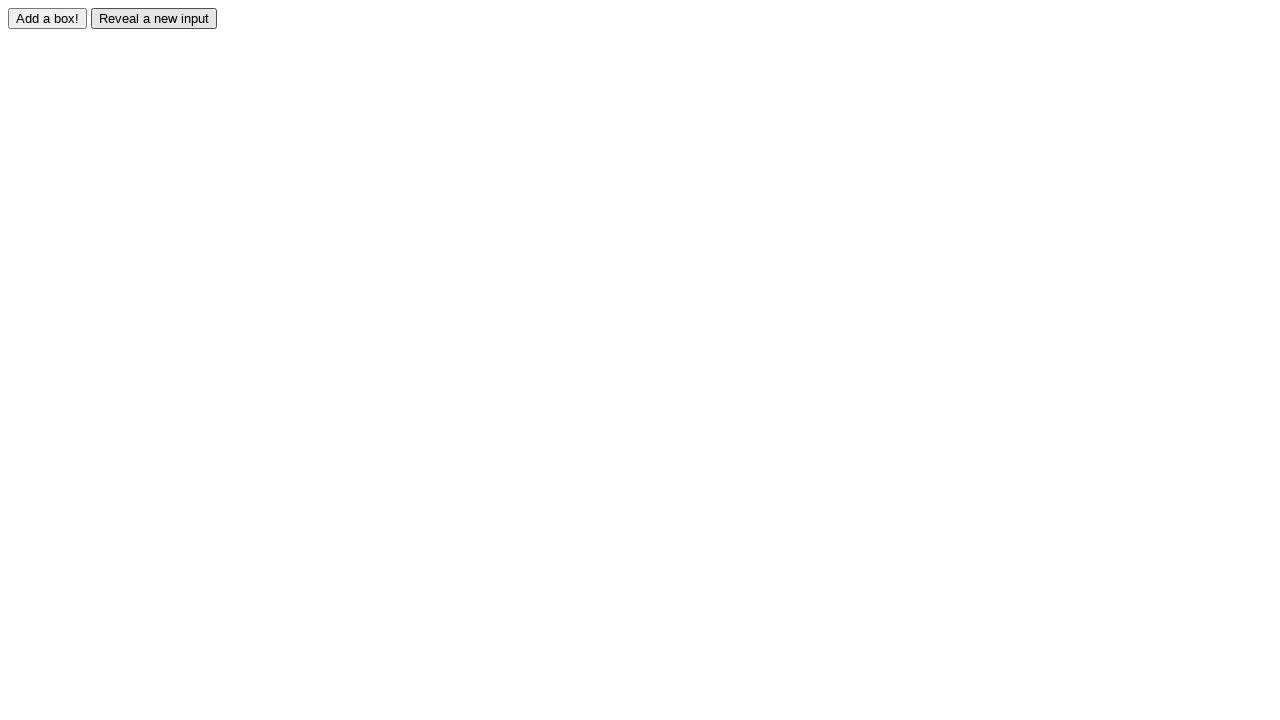

Failed to interact with revealed input field (expected - no proper wait) on #revealed
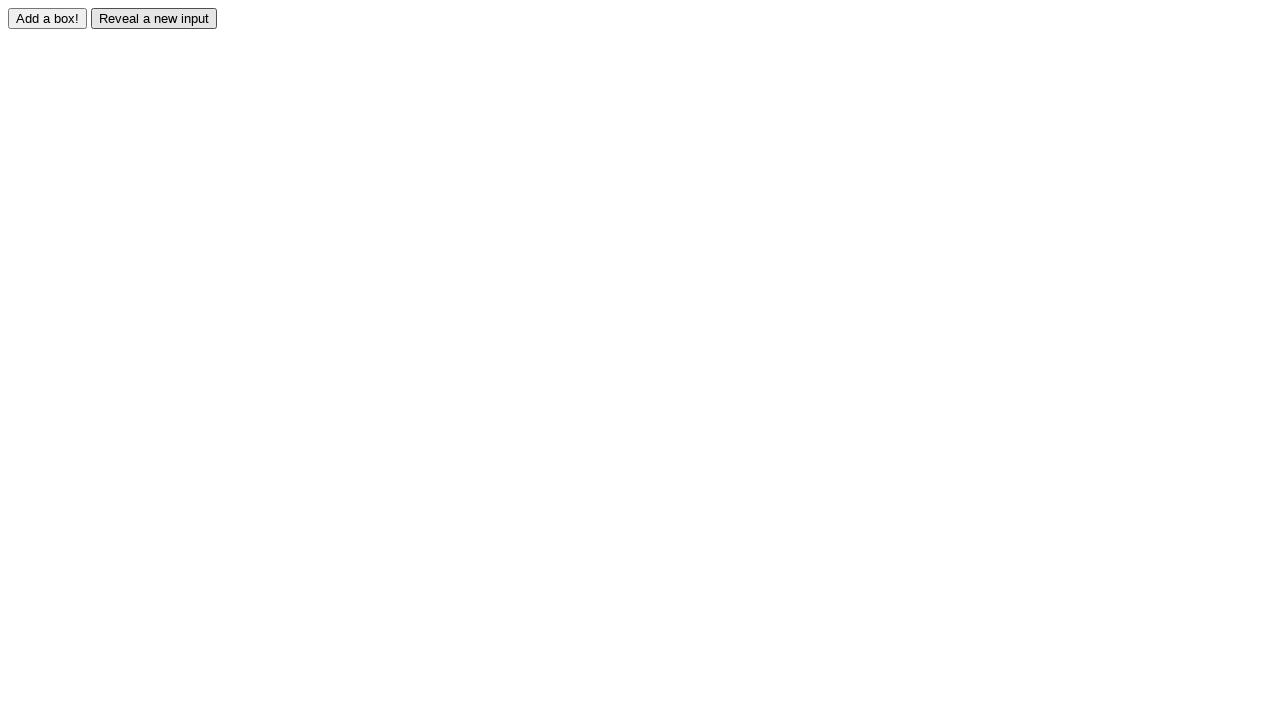

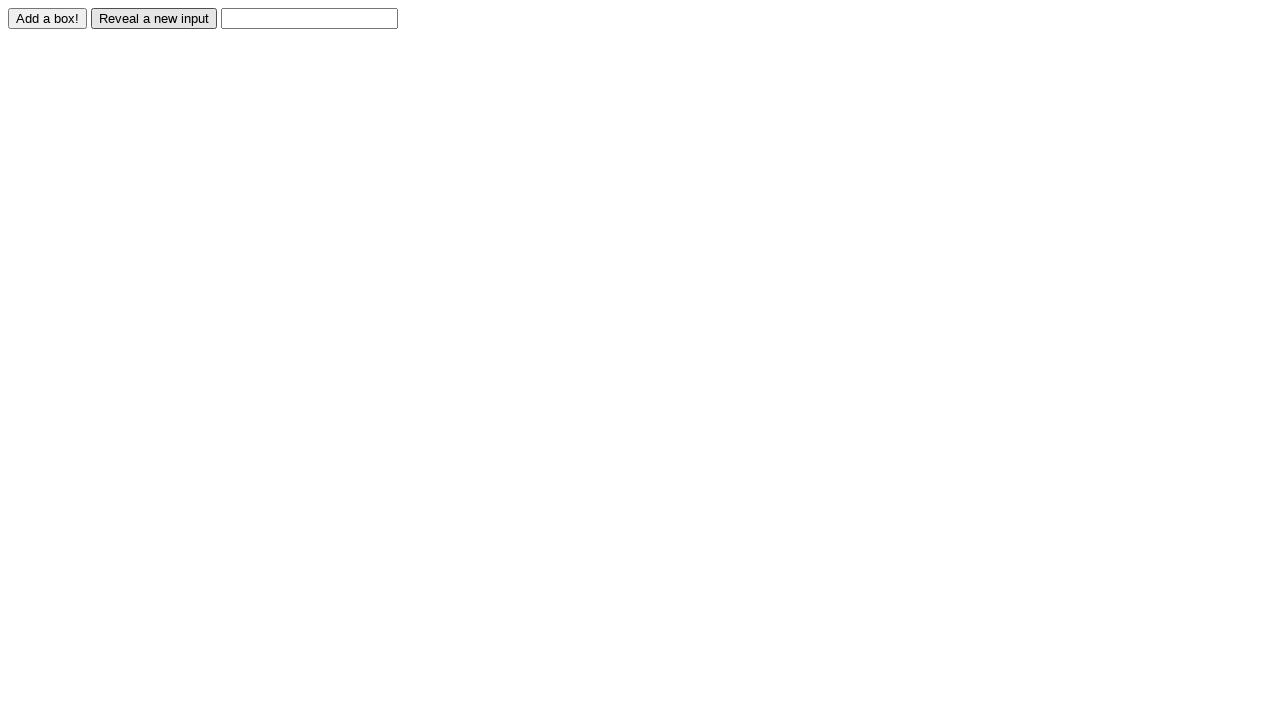